Tests form submission without radio button selection - fills first name and job title, then submits

Starting URL: http://formy-project.herokuapp.com/form

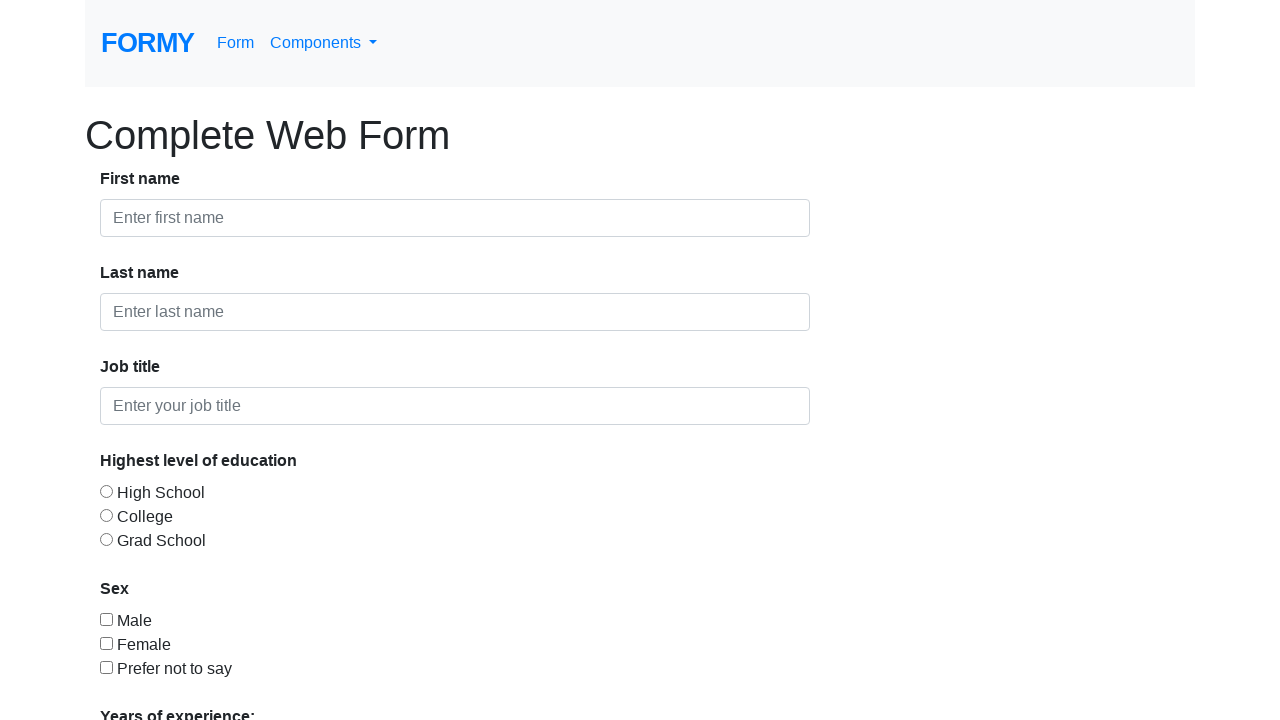

Filled first name field with 'Mohamed' on #first-name
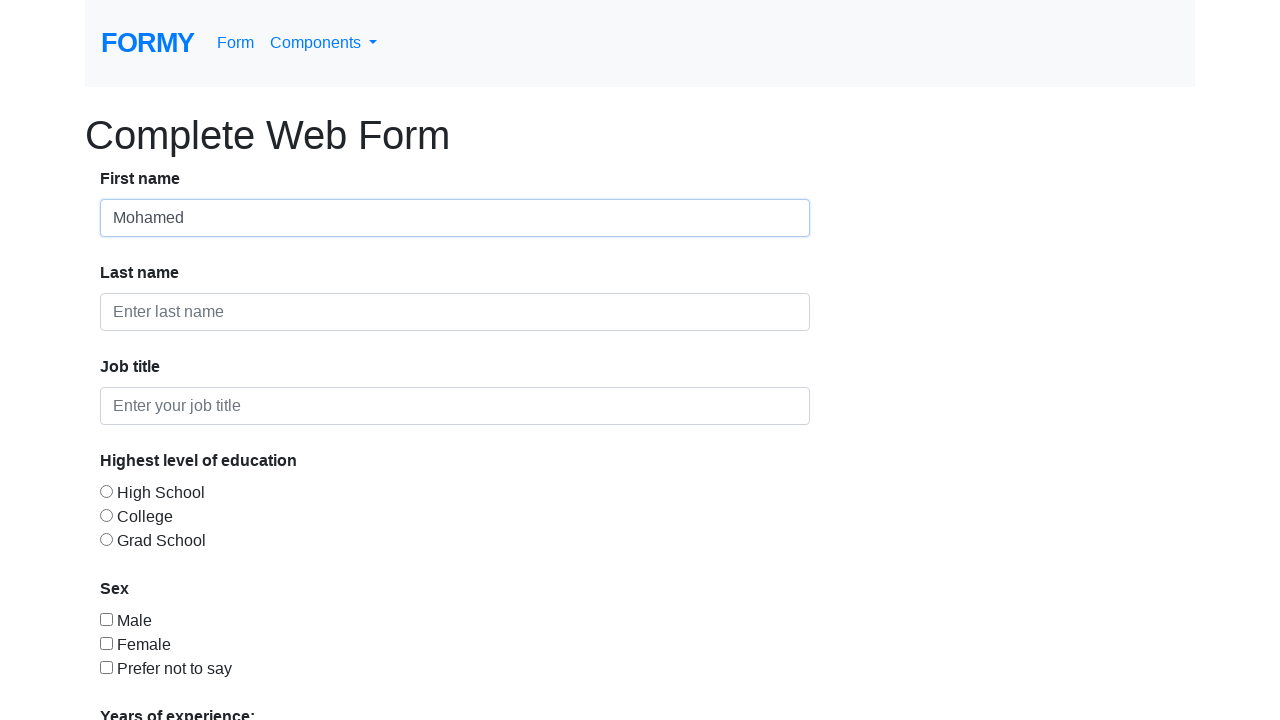

Filled job title field with 'Computer Engineering Student' on #job-title
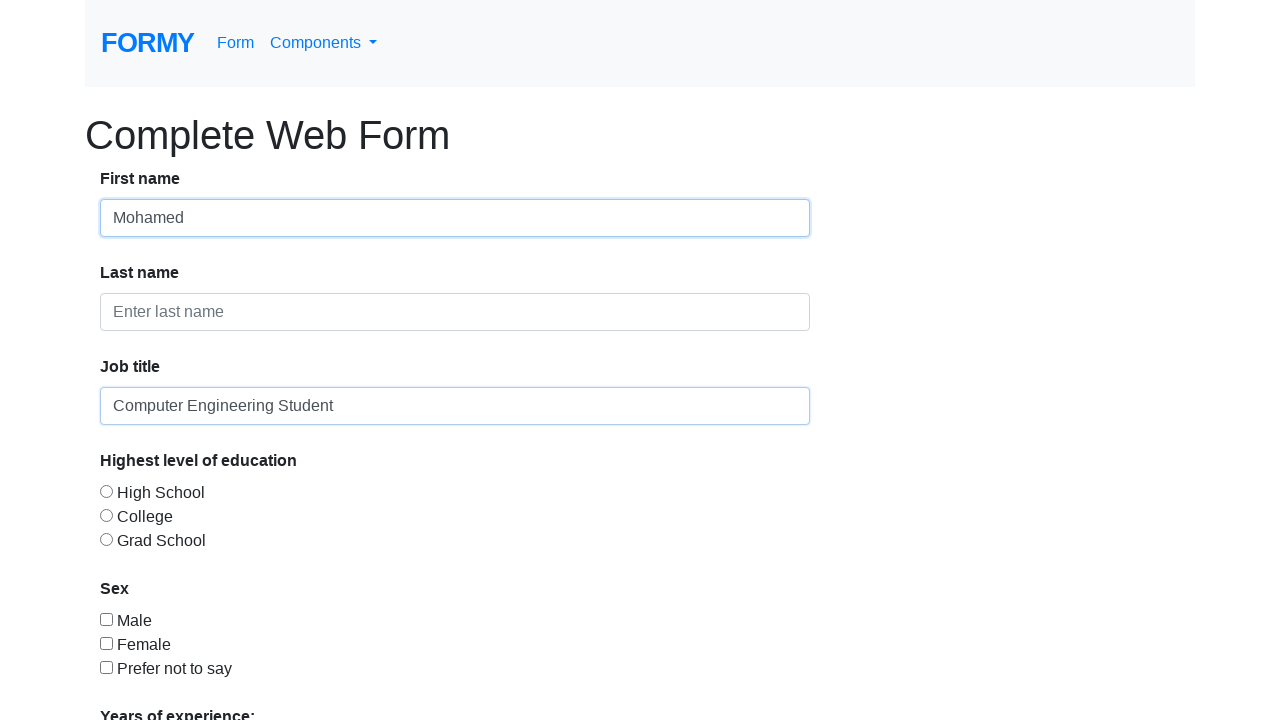

Clicked on first name field to focus at (455, 218) on #first-name
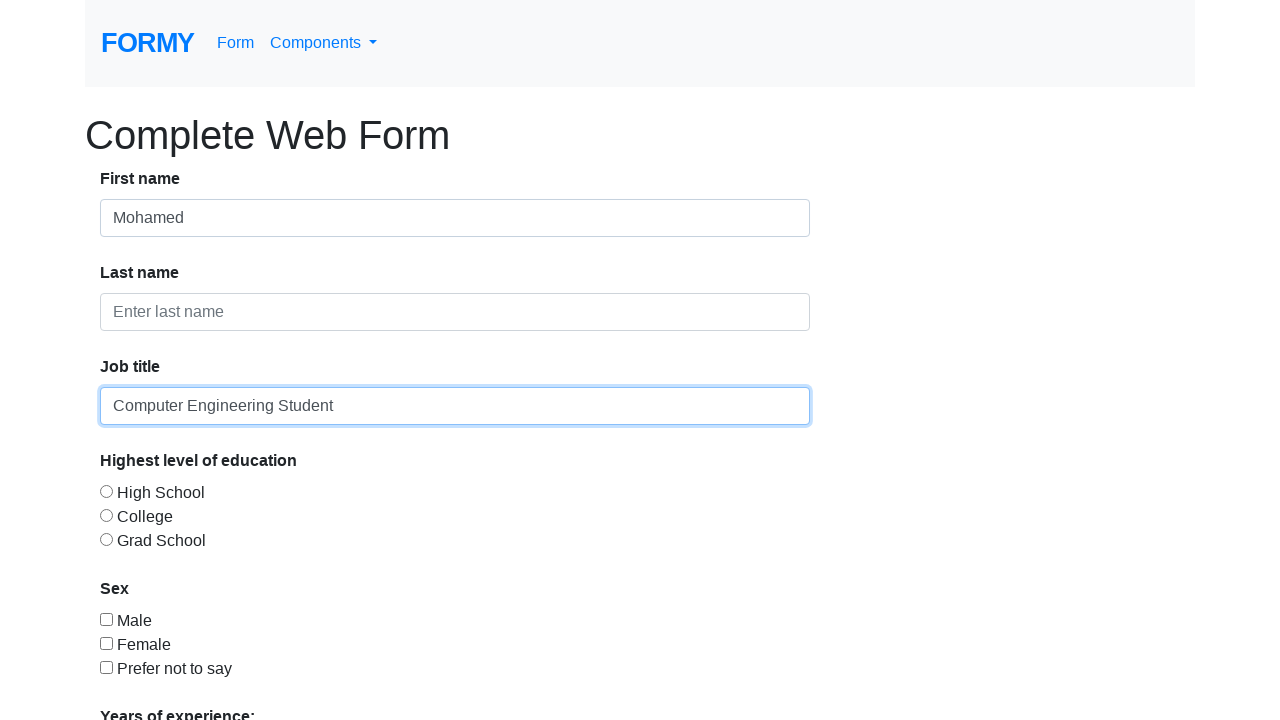

Clicked on job title field to focus at (455, 406) on #job-title
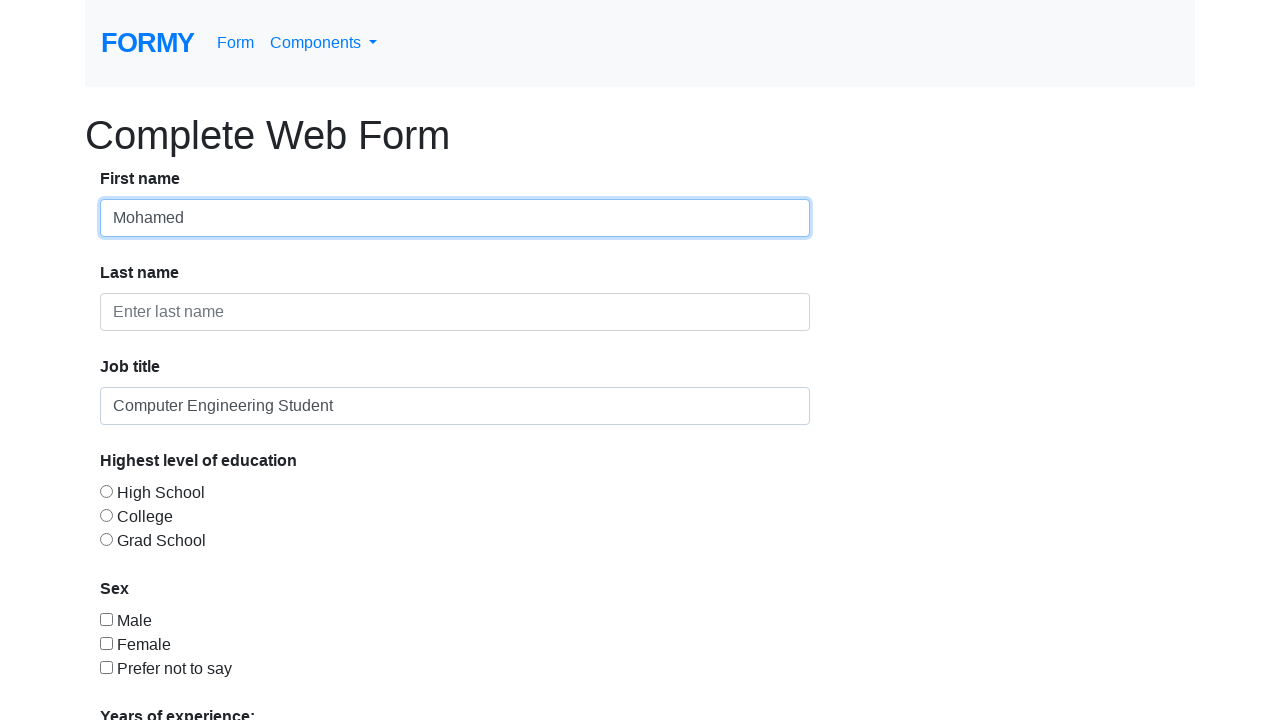

Clicked submit button to submit form without radio button selection at (148, 680) on xpath=/html/body/div/form/div/div[8]/a
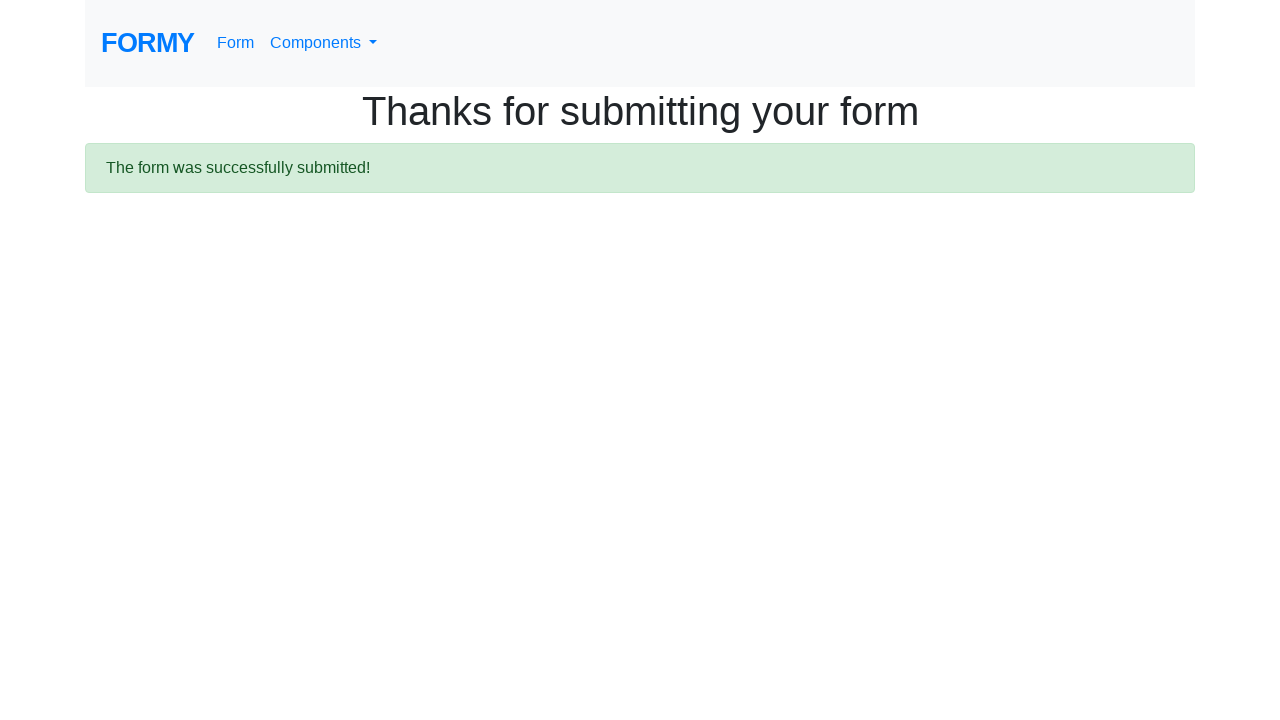

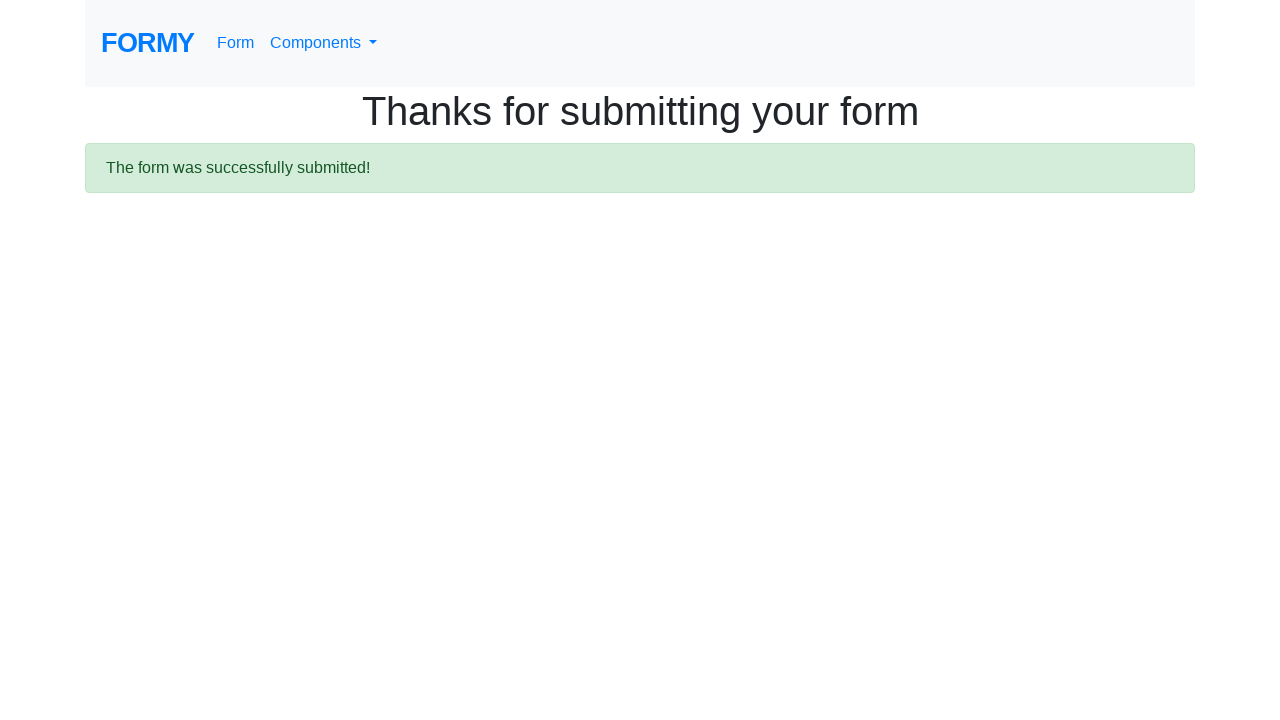